Navigates to a practice automation page, scrolls to a table section, and interacts with course pricing data in the table

Starting URL: https://rahulshettyacademy.com/AutomationPractice/

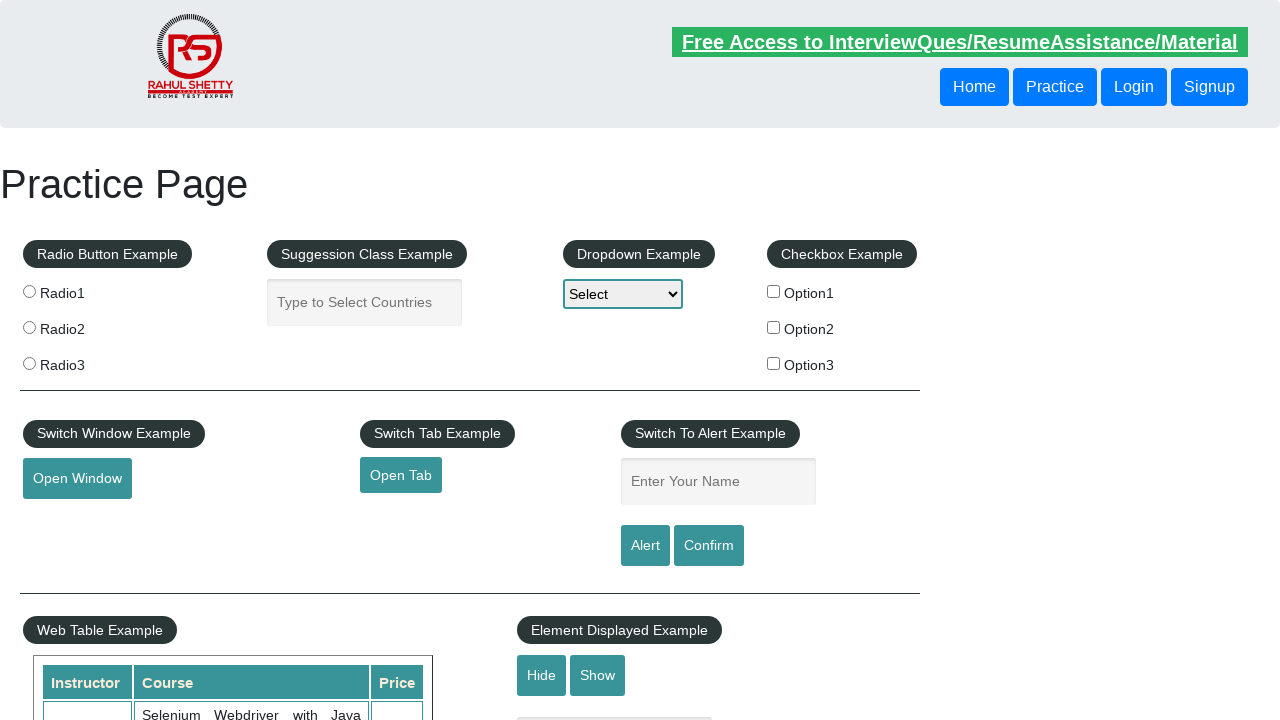

Scrolled down 500px to reveal table section
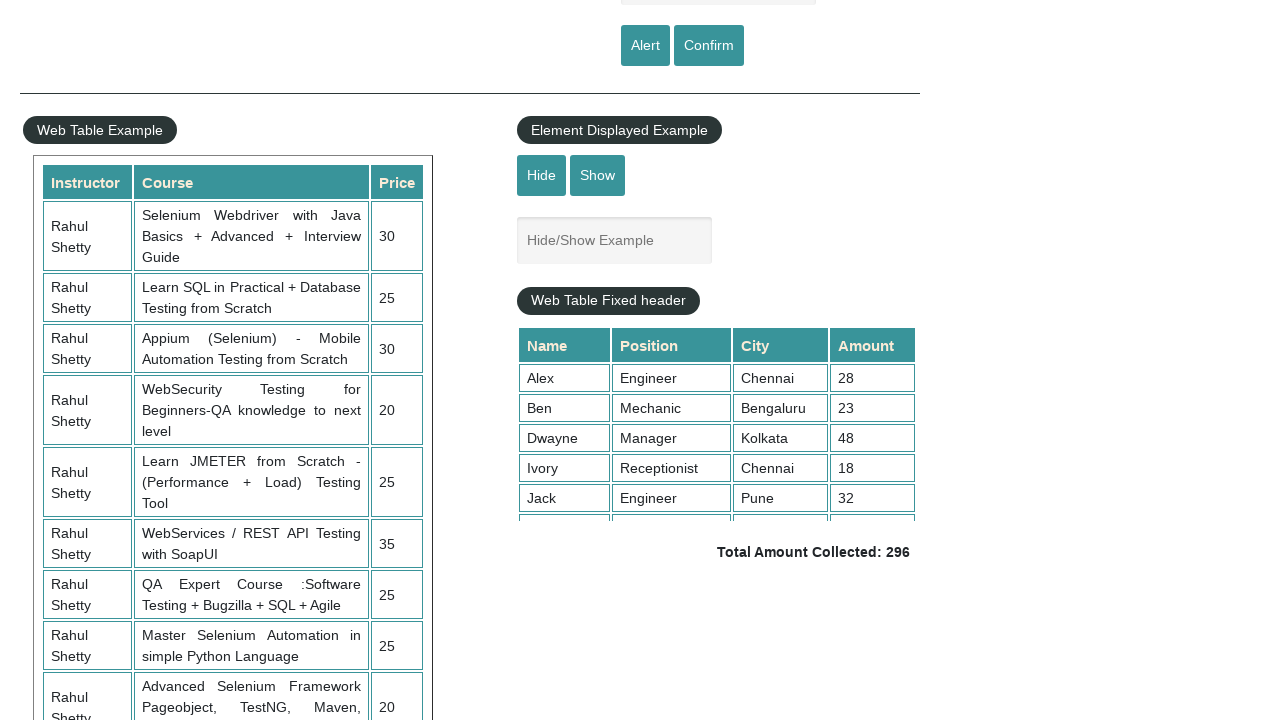

Waited for courses table to be visible
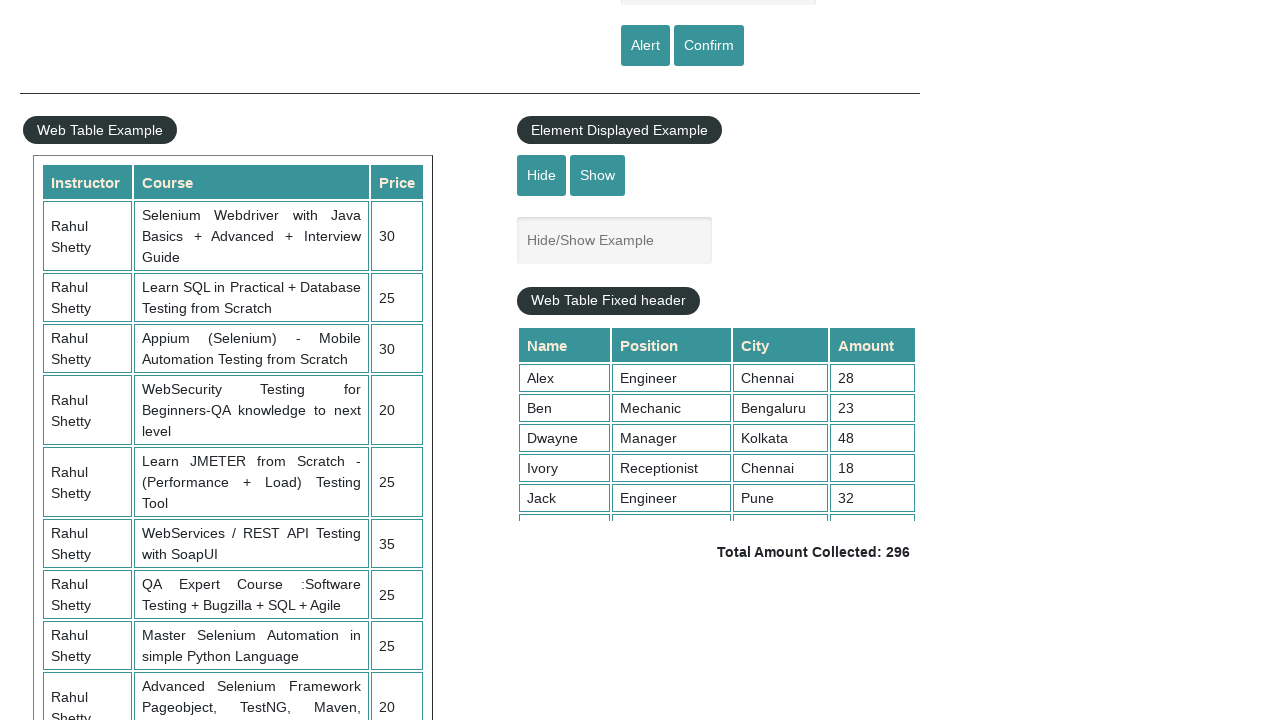

Located 'Appium (Selenium) - Mobile Automation Testing from Scratch' course in table
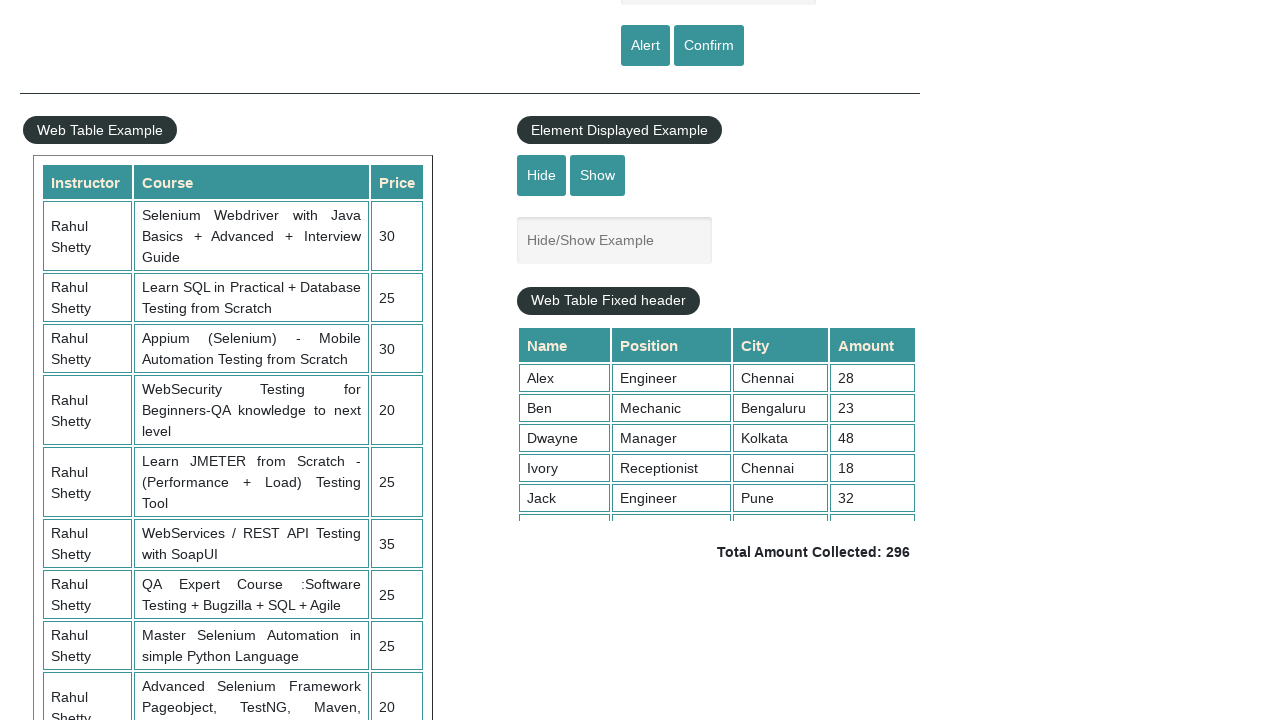

Retrieved course text: Appium (Selenium) - Mobile Automation Testing from Scratch
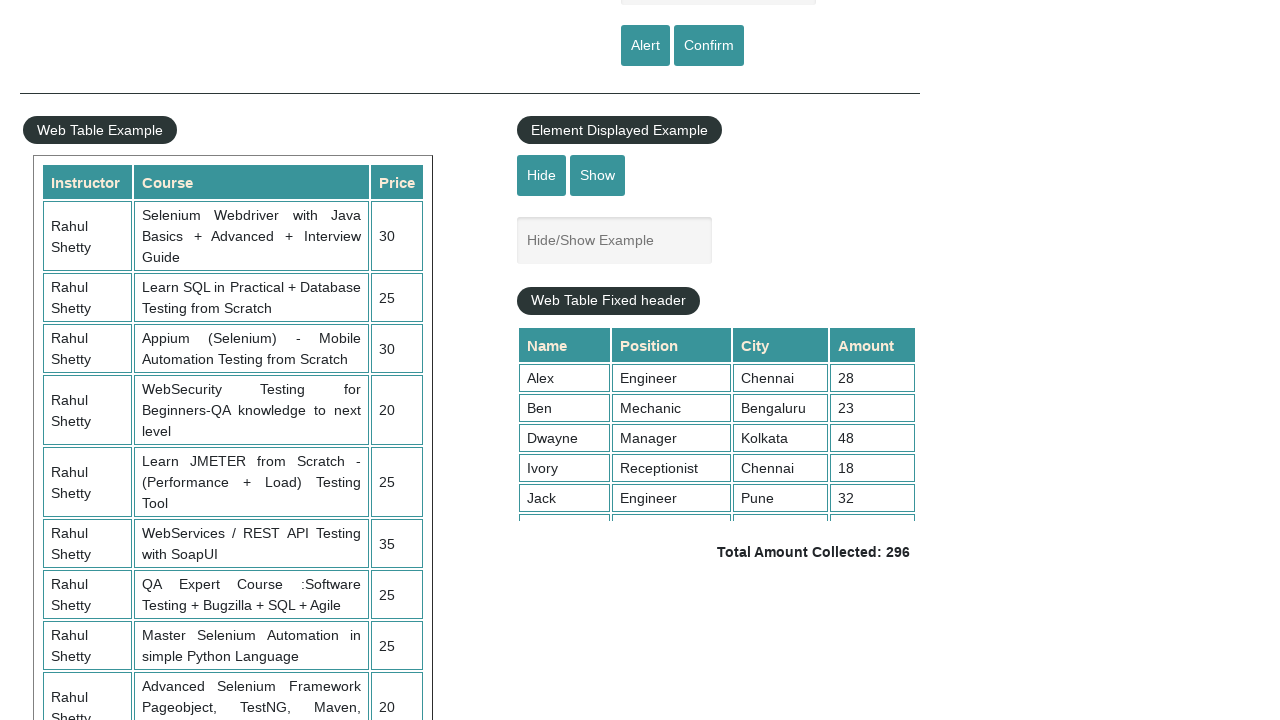

Retrieved all price elements from table (found 10 prices)
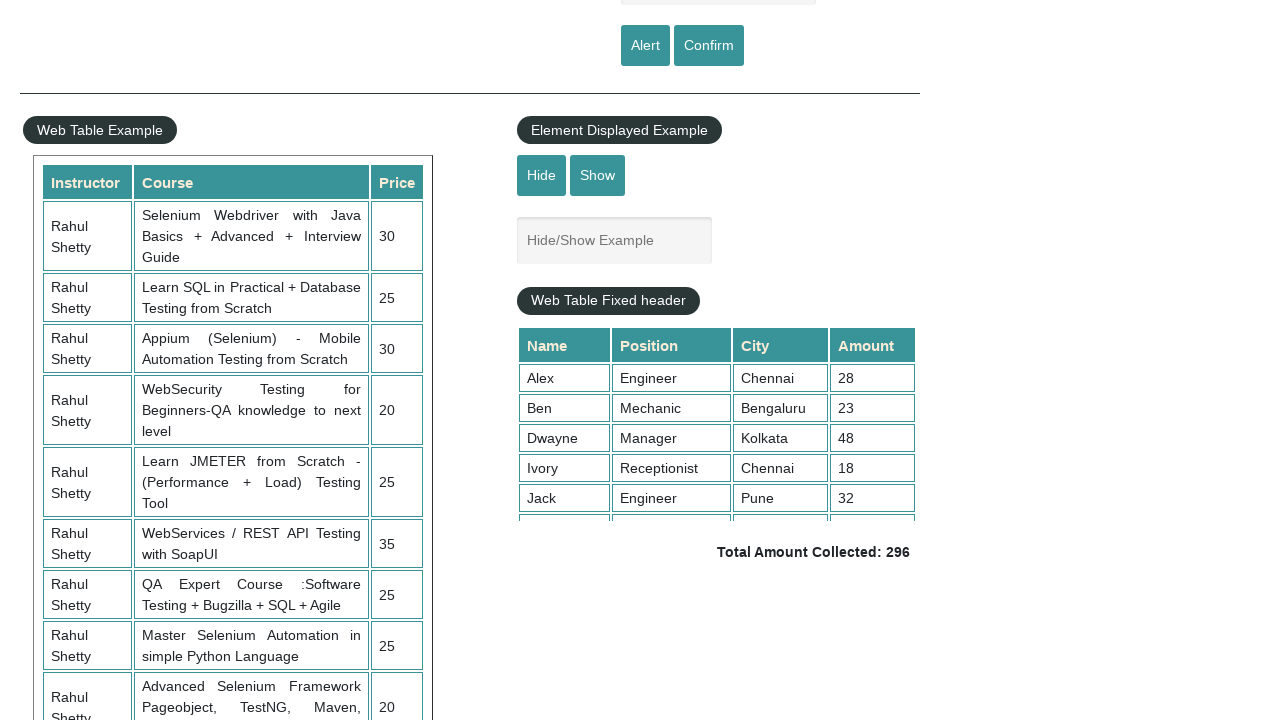

Calculated total sum of all course prices: 235
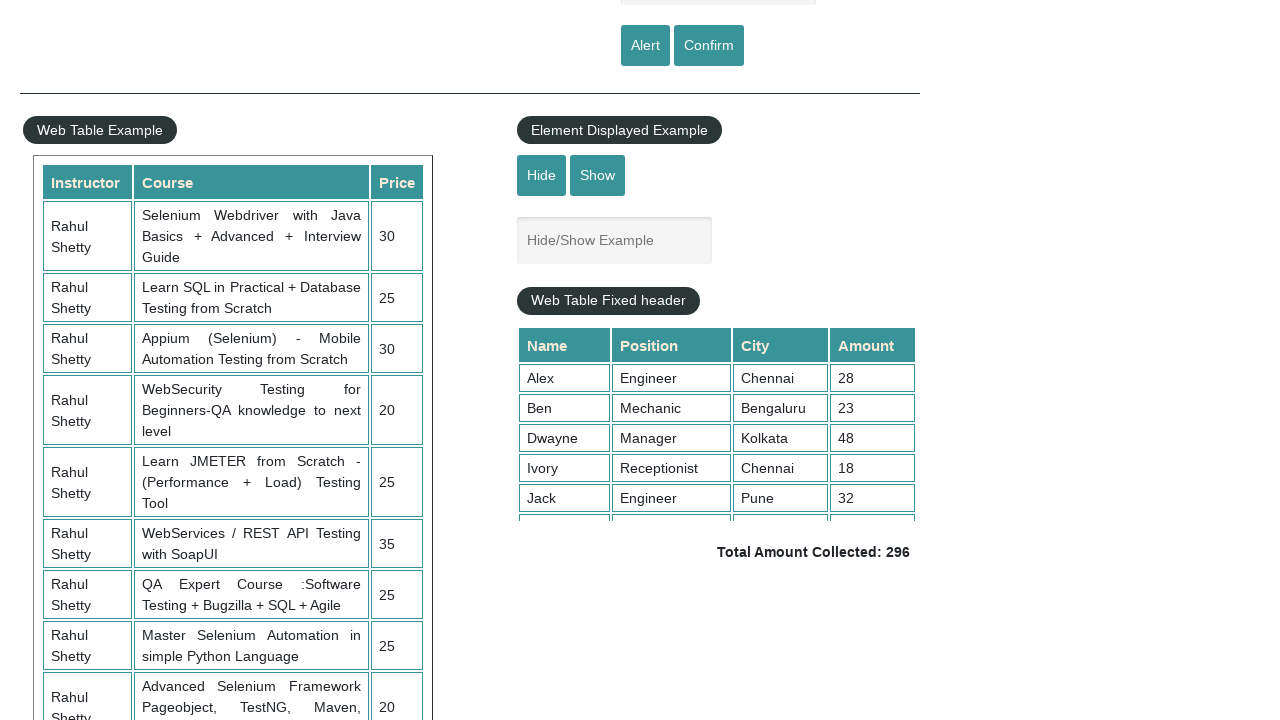

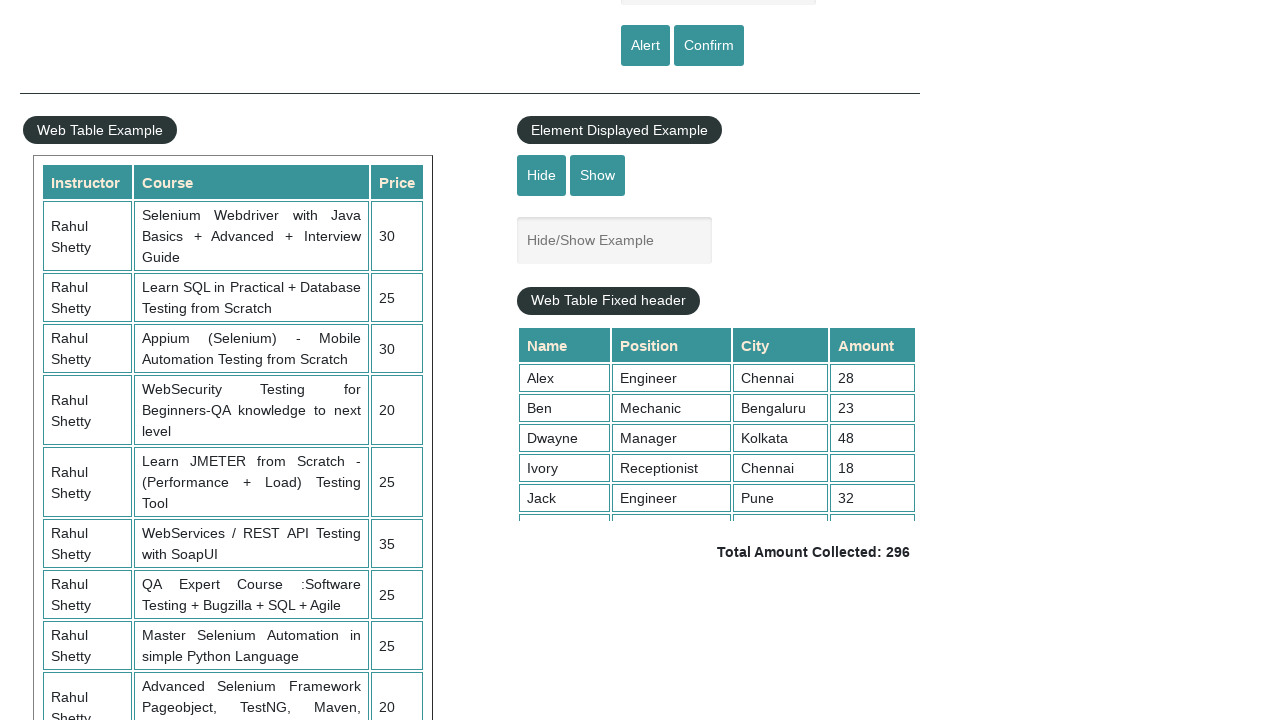